Tests dismissing a JavaScript confirm dialog by clicking the JS Confirm button and dismissing the popup

Starting URL: https://the-internet.herokuapp.com/javascript_alerts

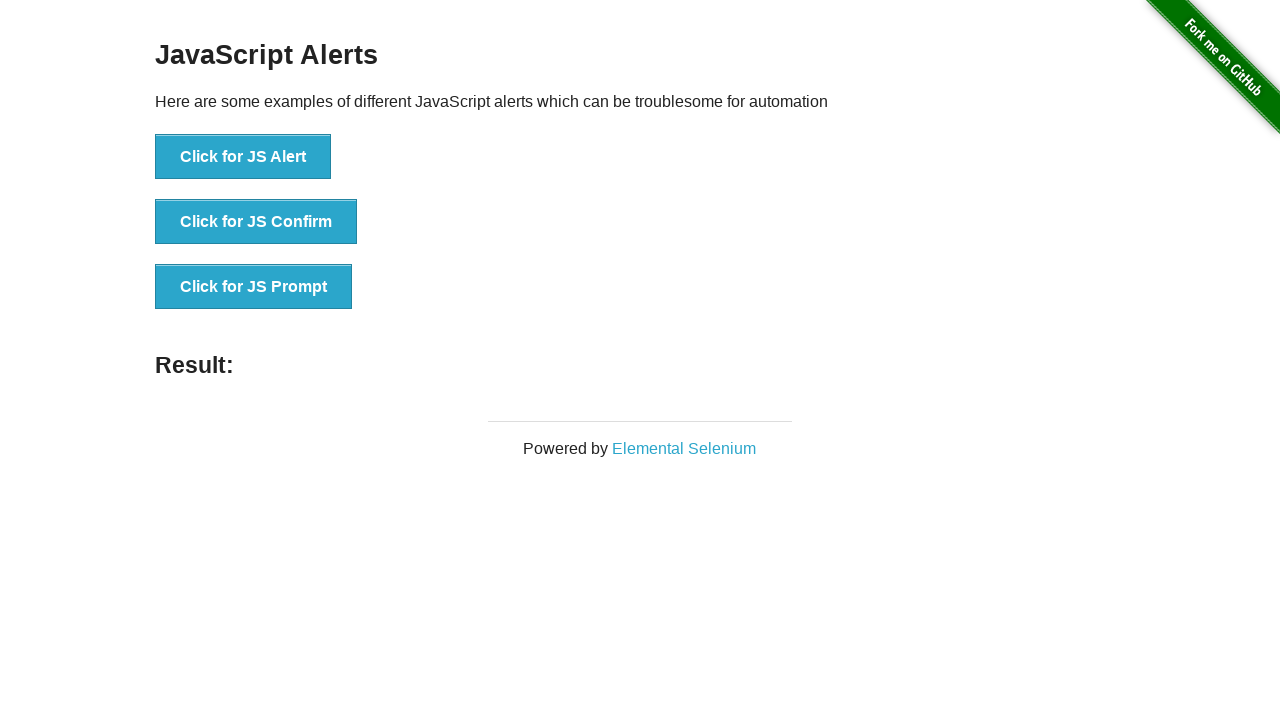

Set up dialog handler to automatically dismiss alerts
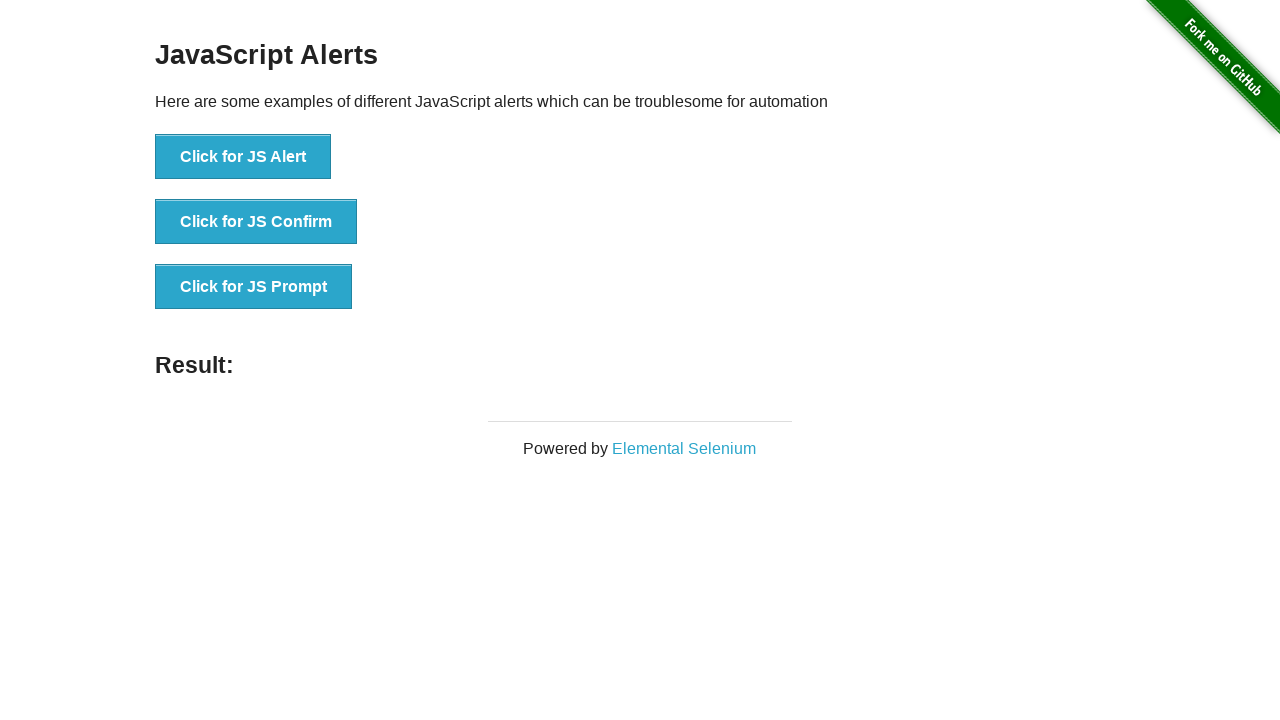

Clicked the JS Confirm button to trigger the confirm dialog at (256, 222) on [onclick='jsConfirm()']
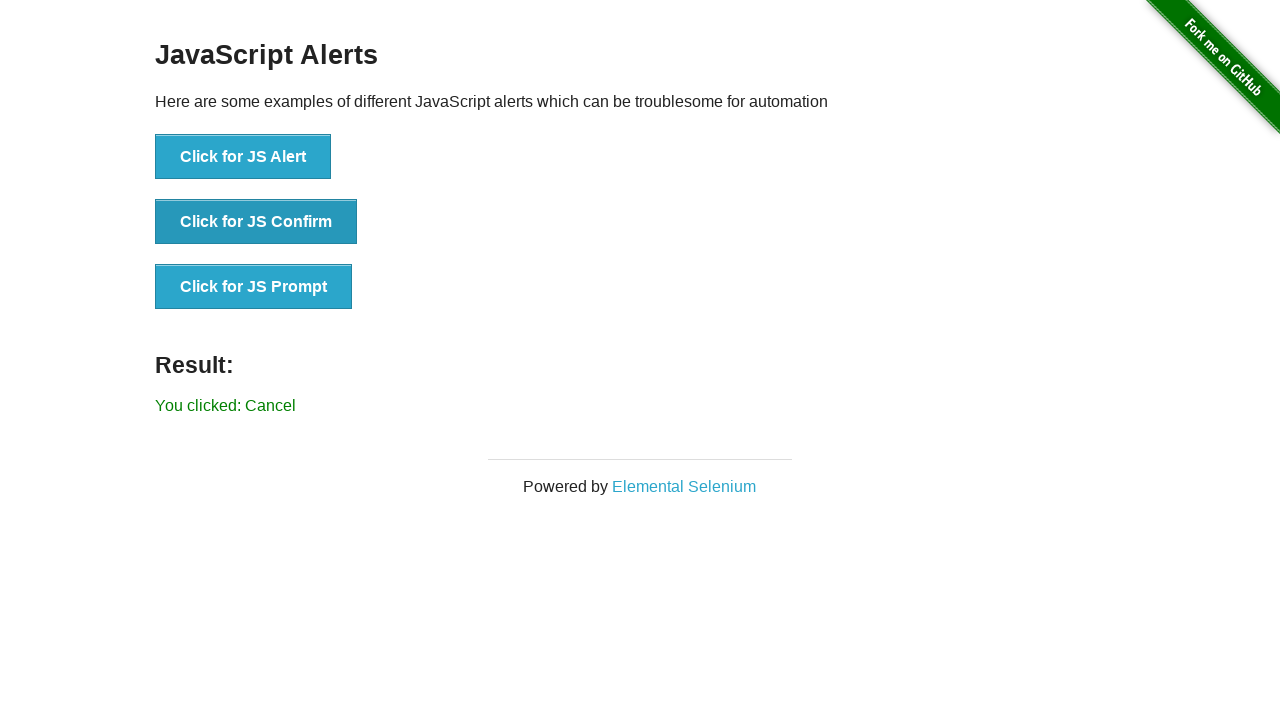

Result message appeared after dismissing the confirm dialog
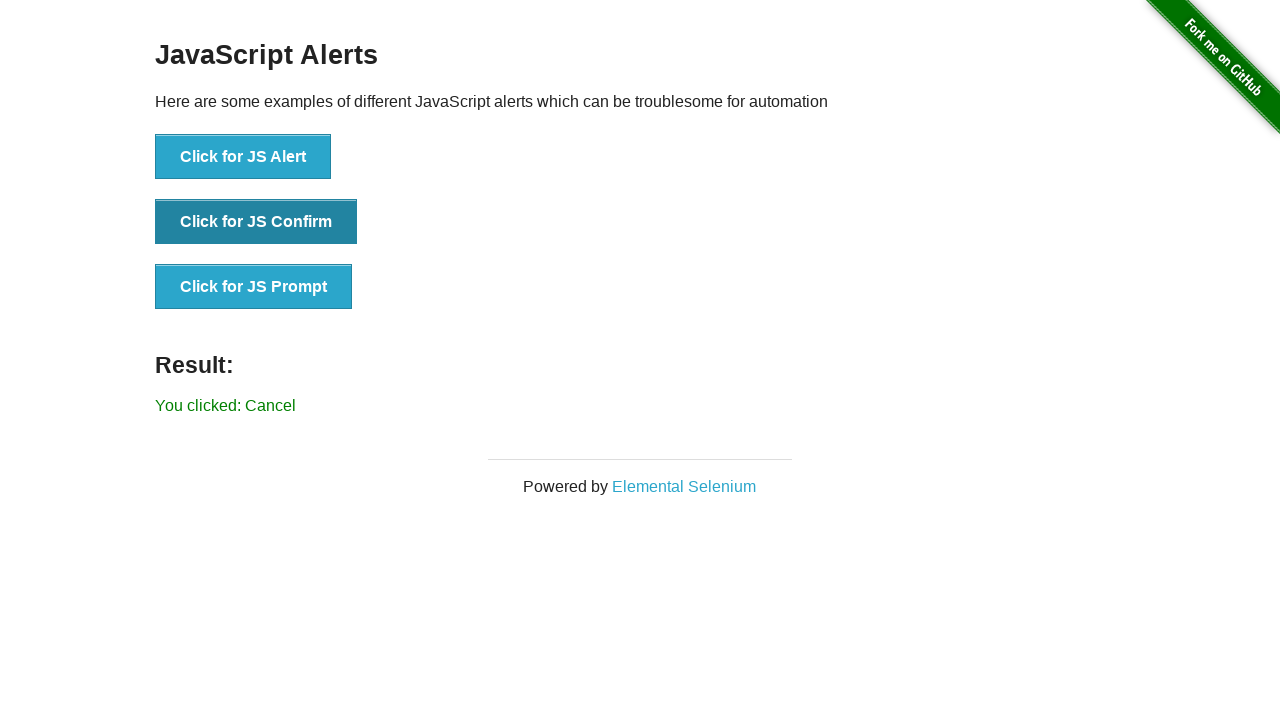

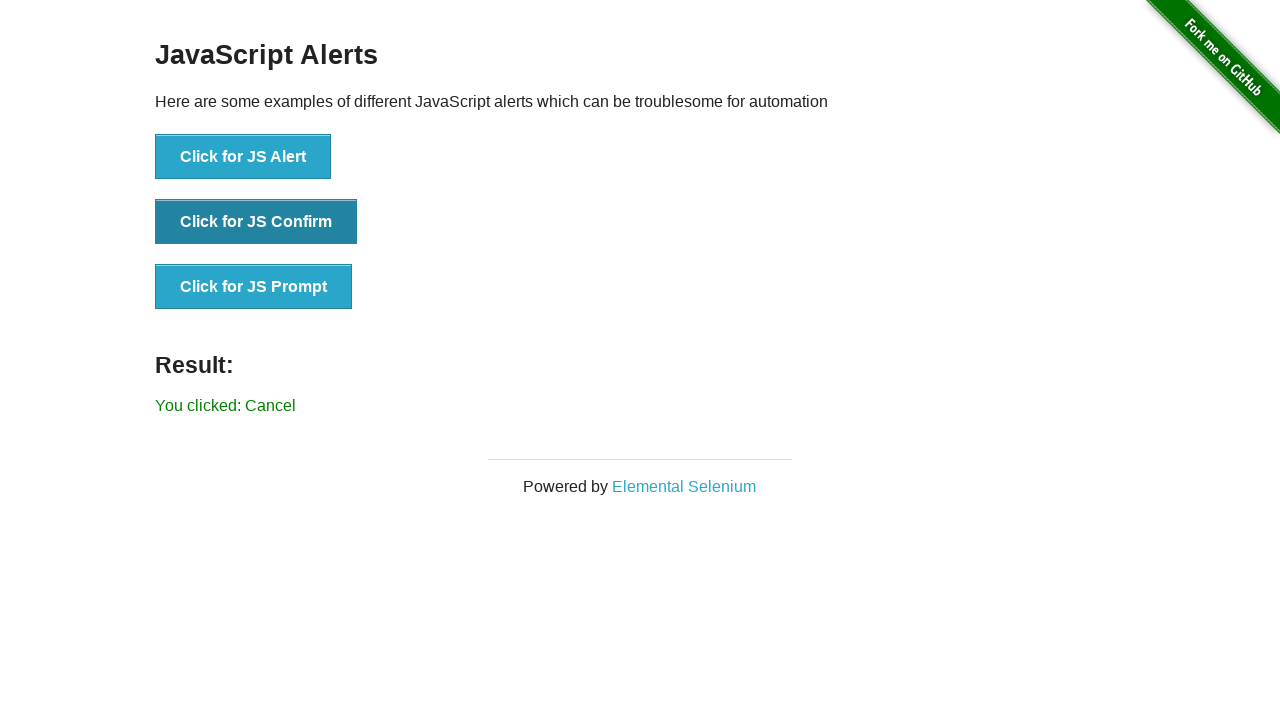